Tests keyboard interaction with form fields by entering text and using various keyboard keys like SPACE, ENTER, arrow keys, and keyboard shortcuts (CTRL+A/C/V)

Starting URL: https://www.tutorialspoint.com/selenium/practice/text-box.php

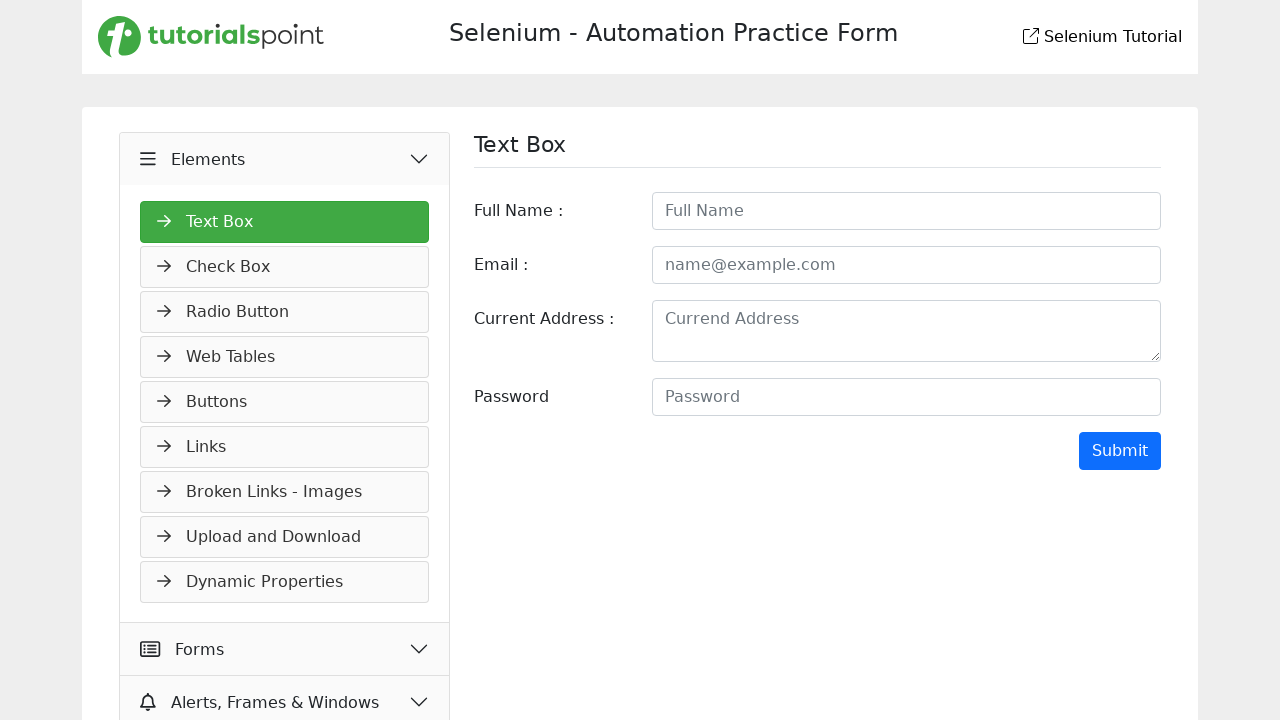

Filled full name field with 'Ram' on #fullname
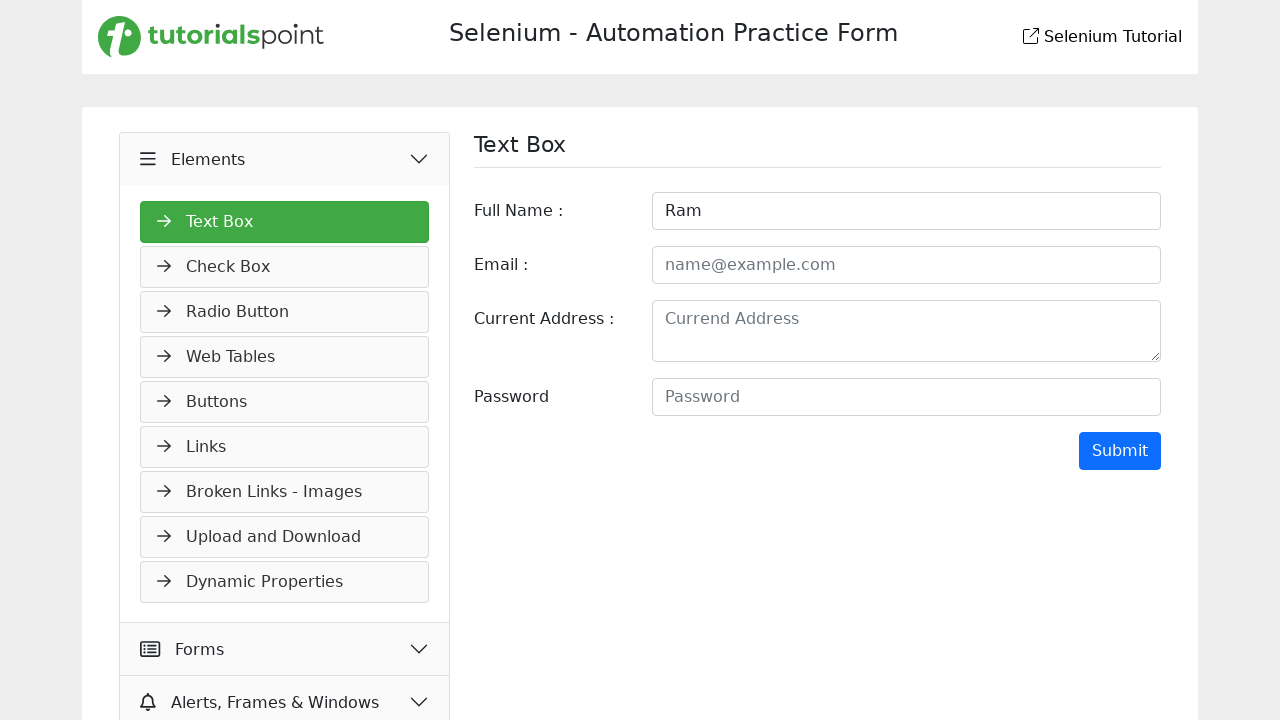

Pressed Space key in full name field on #fullname
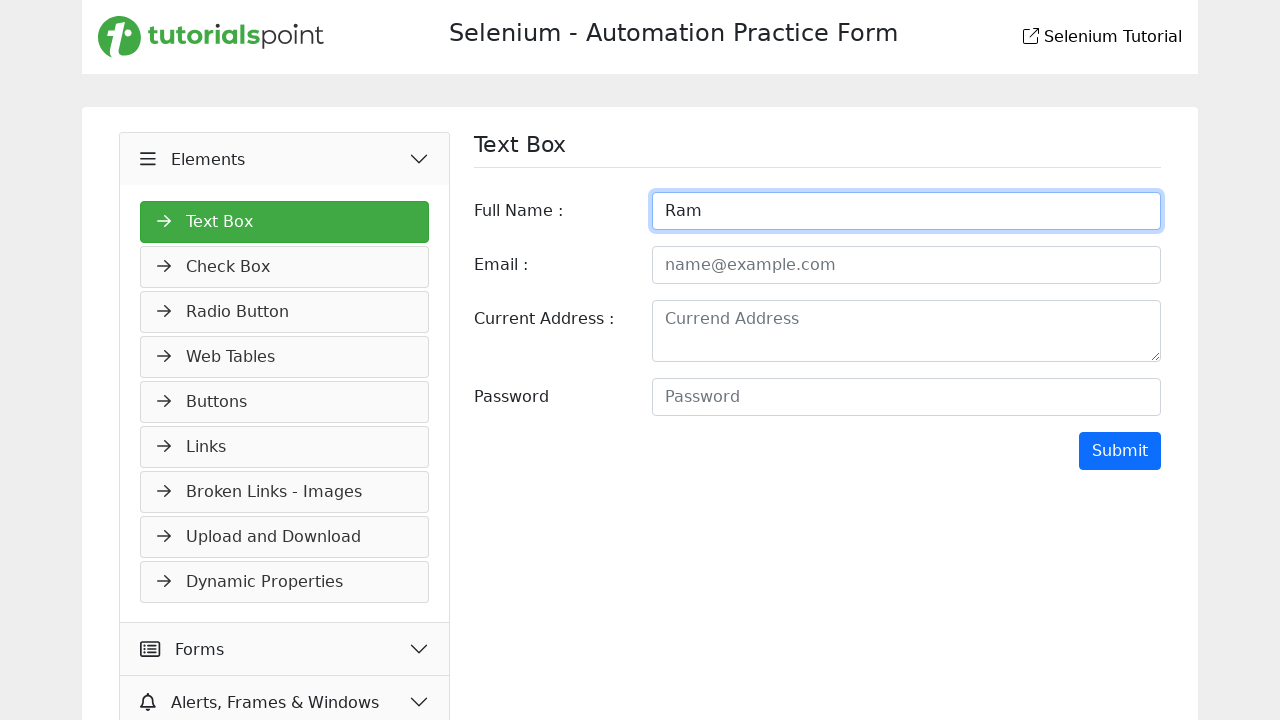

Typed 'Tarak' in full name field on #fullname
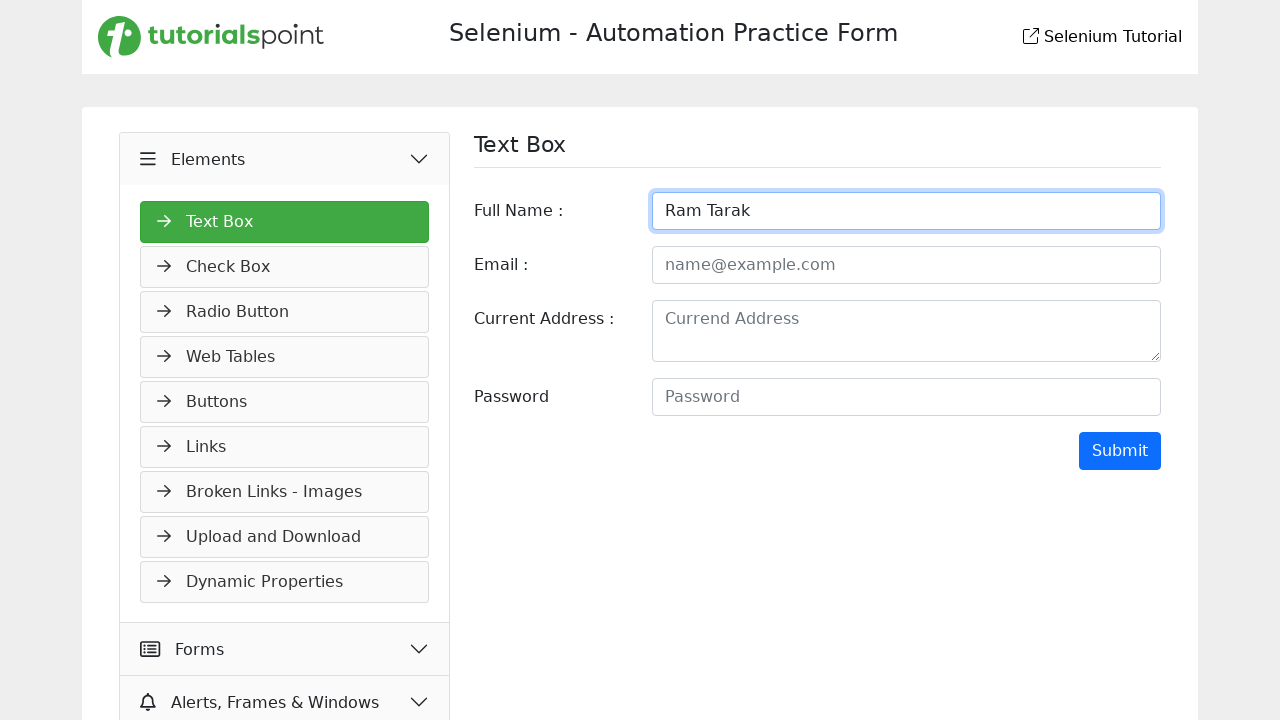

Pressed Enter key in full name field on #fullname
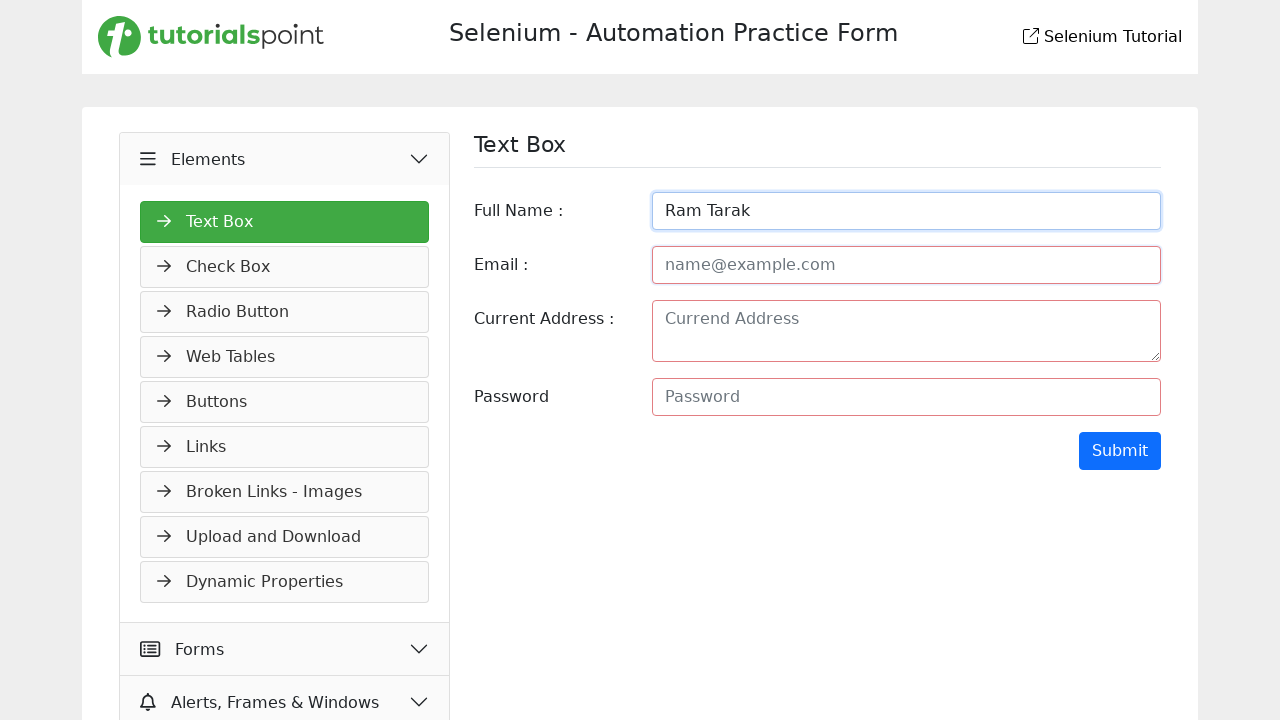

Filled email field with 'ram@gmail.com' on #email
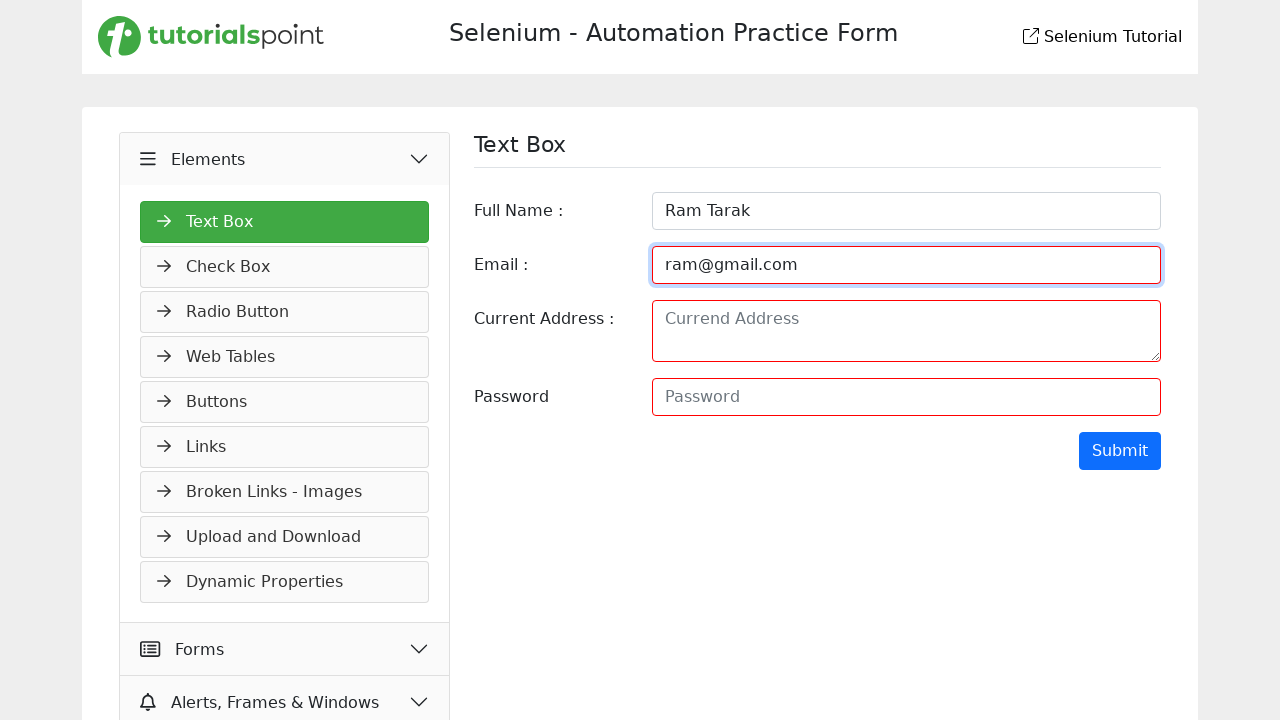

Pressed ArrowLeft key in email field on #email
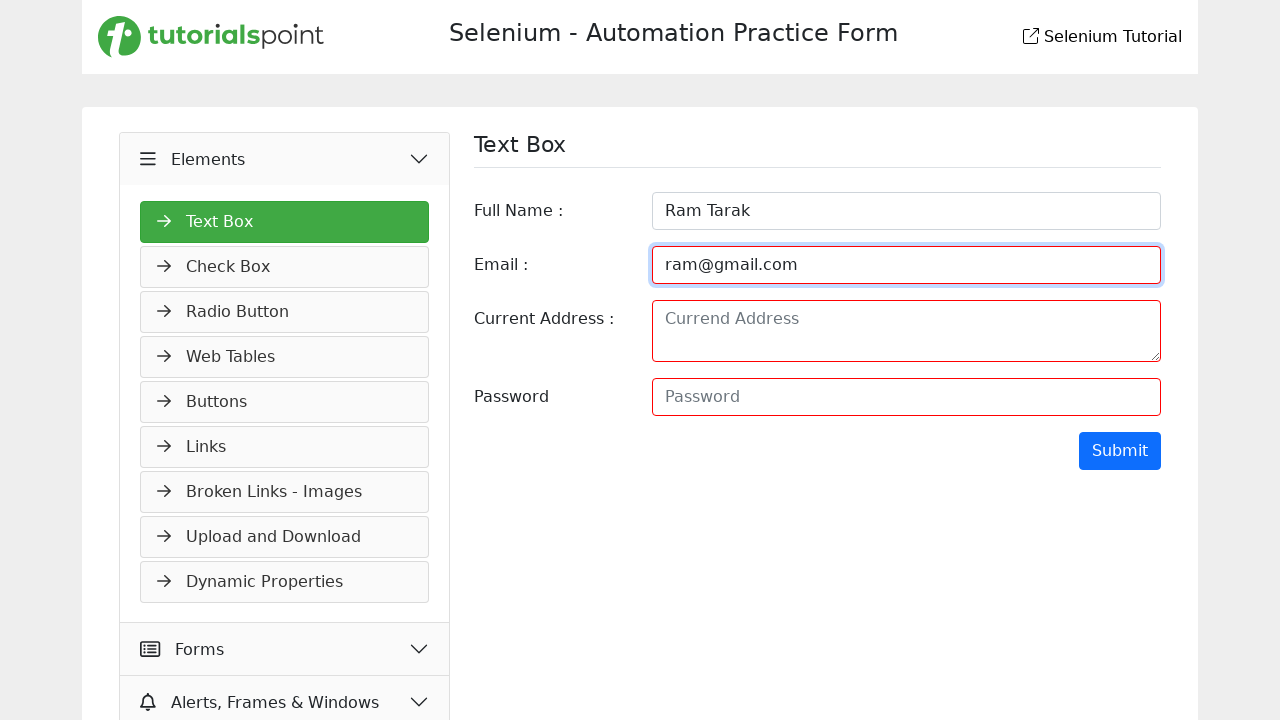

Pressed ArrowLeft key in email field again on #email
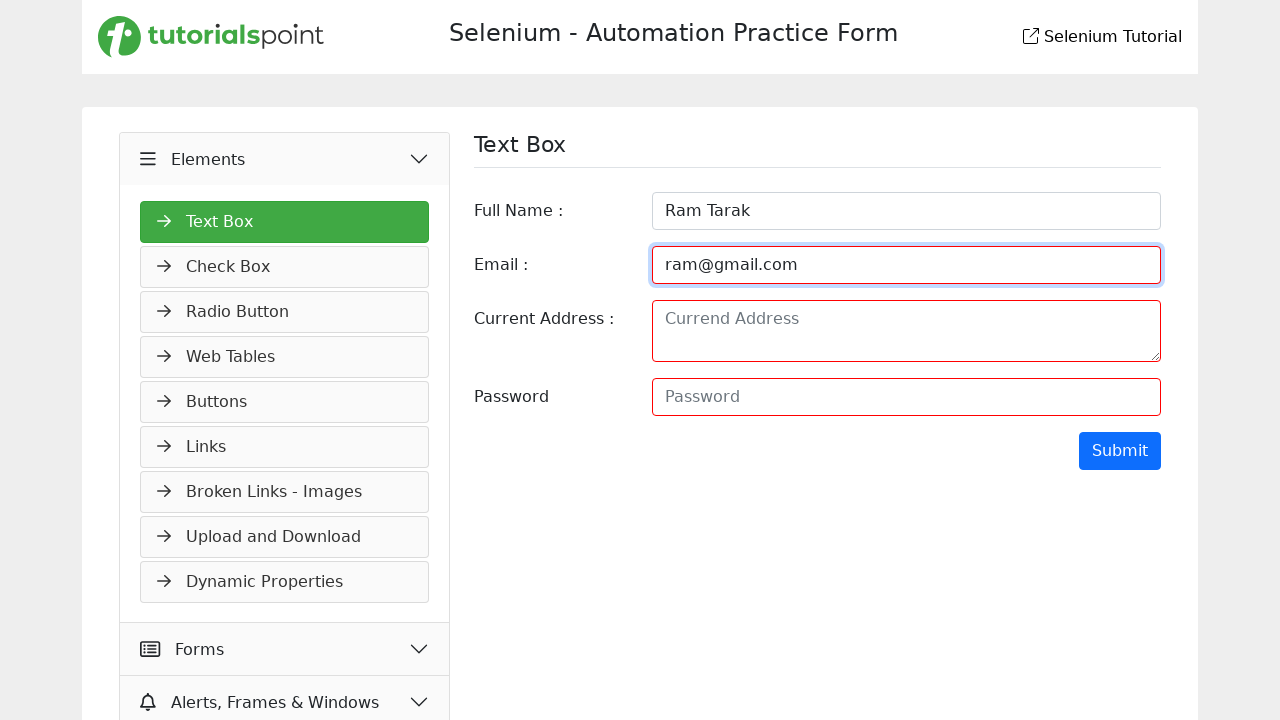

Pressed ArrowRight key in email field on #email
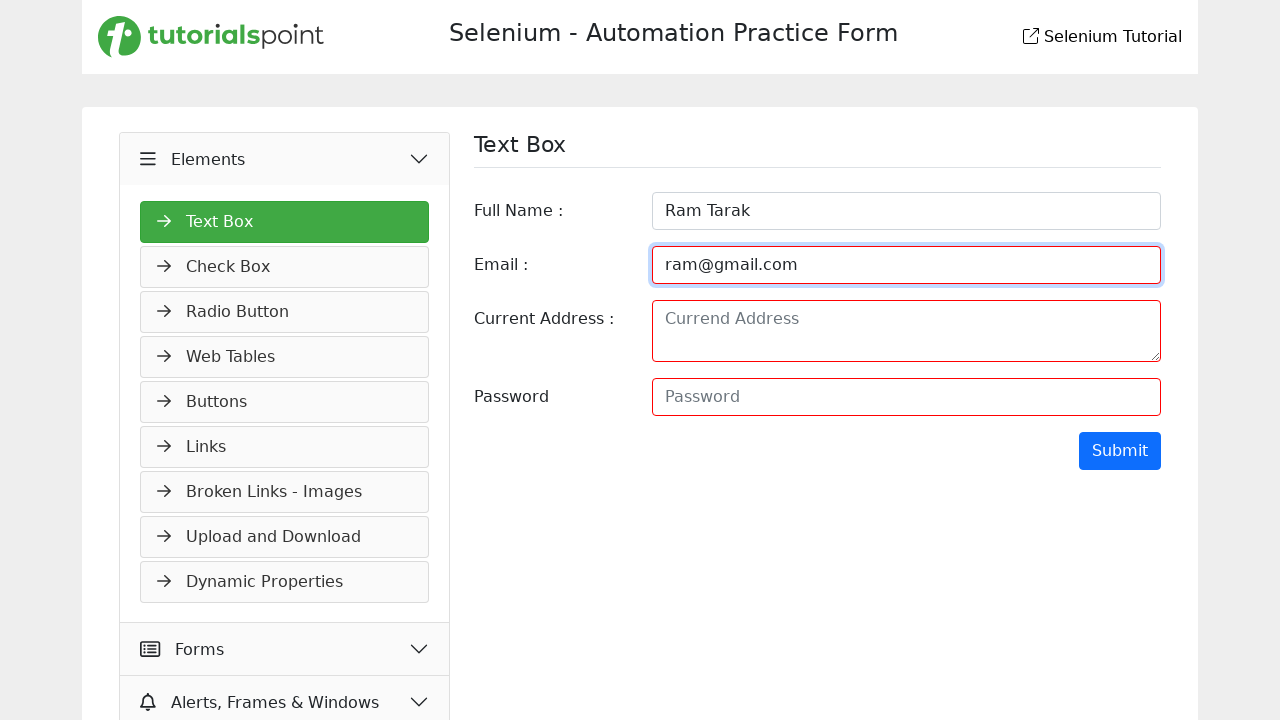

Pressed ArrowRight key in email field again on #email
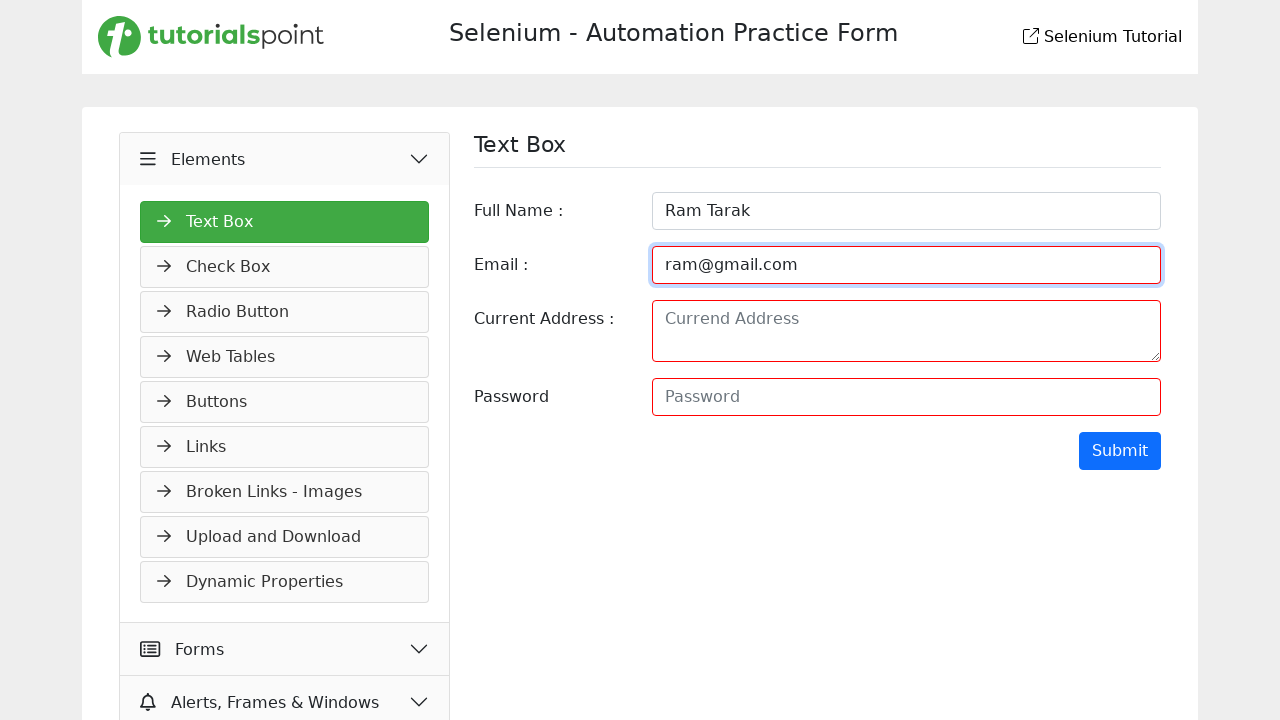

Pressed Enter key in email field on #email
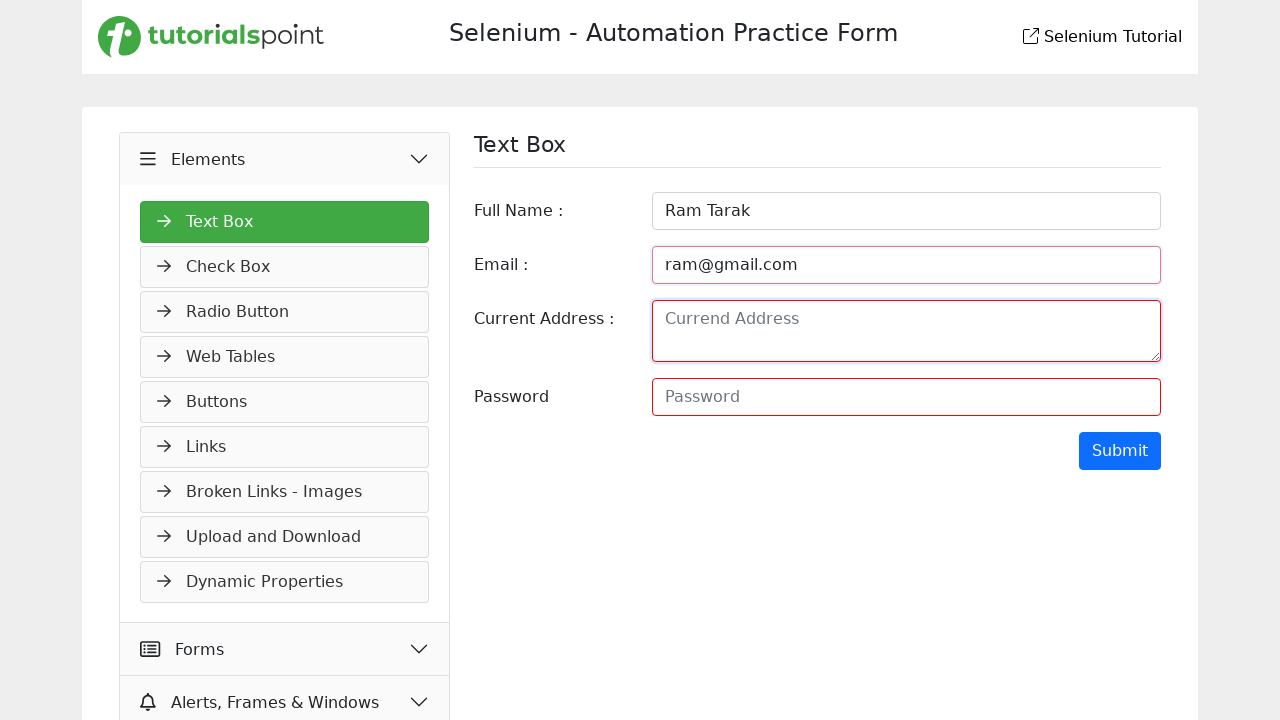

Filled address field with 'PEDDANELATUR VILLAGE' on #address
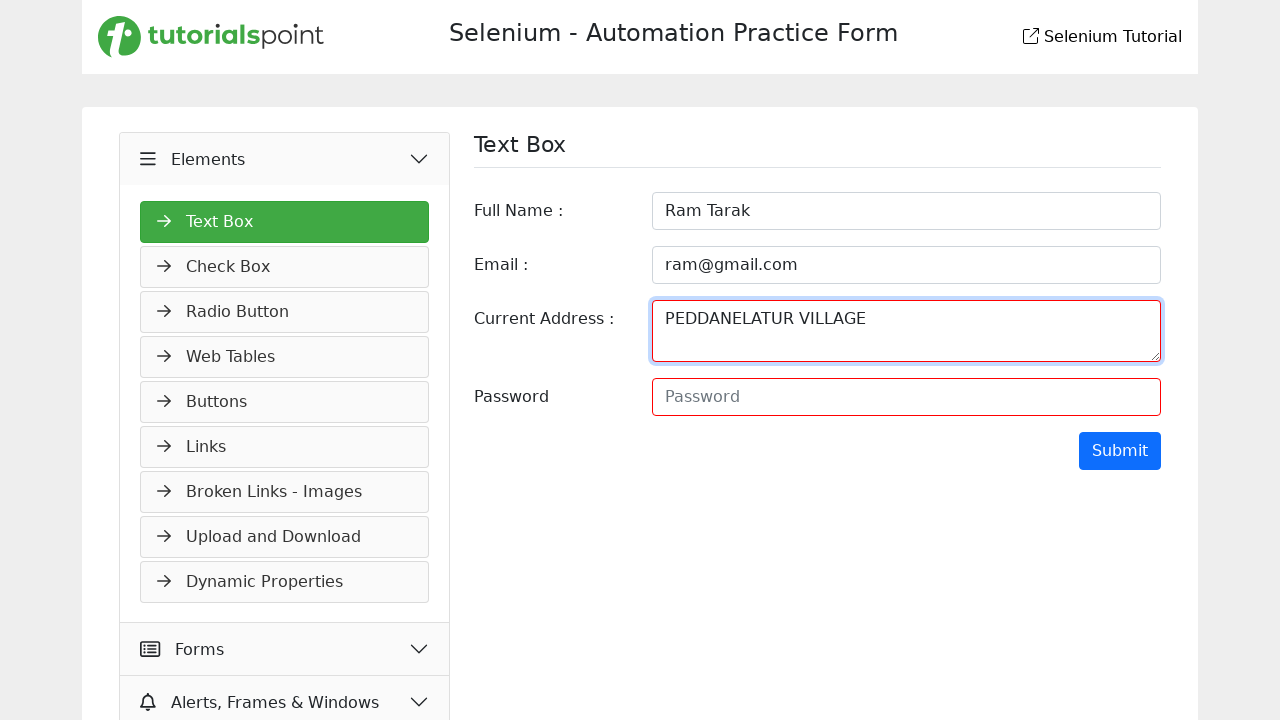

Focused on full name field on #fullname
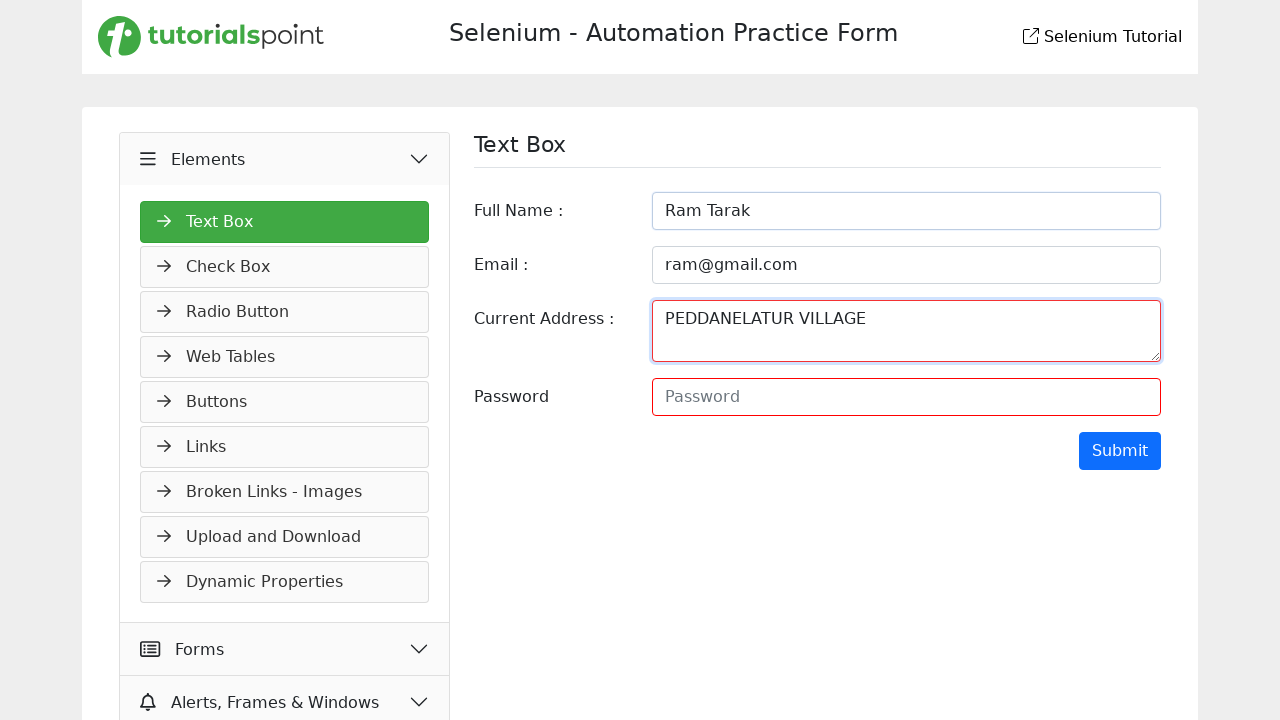

Pressed Control+A to select all text in full name field on #fullname
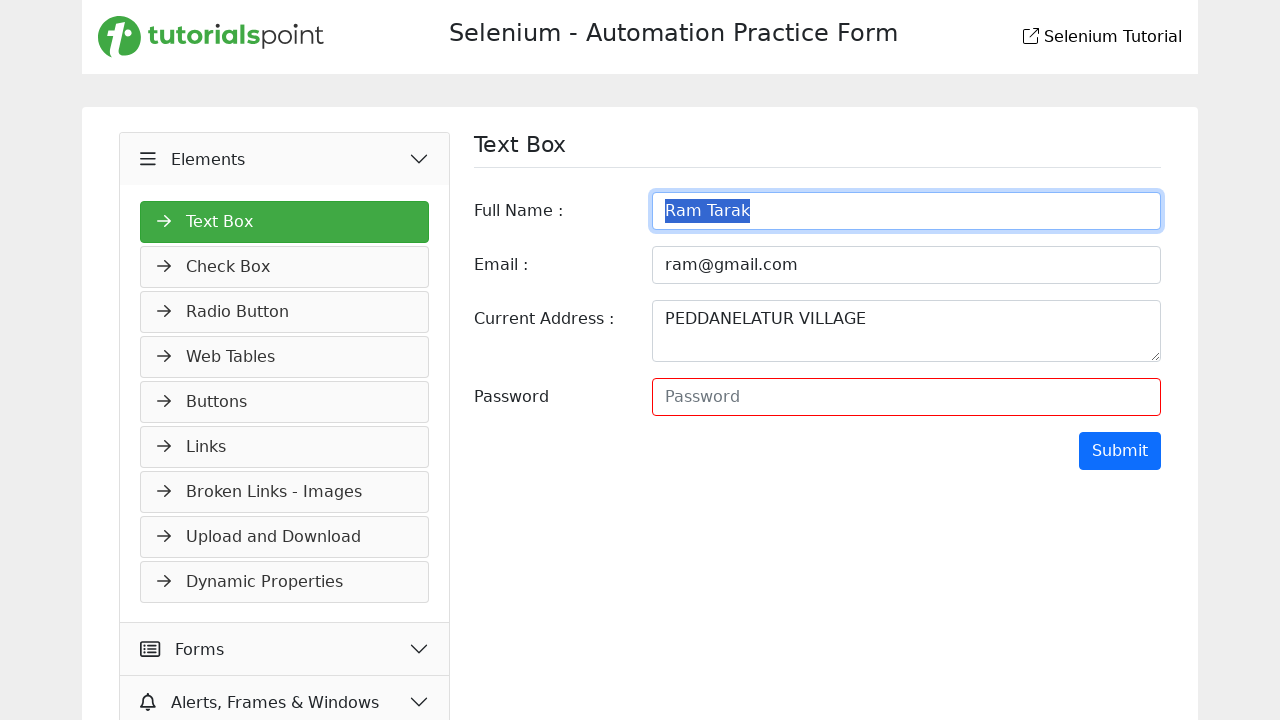

Pressed Control+C to copy text from full name field on #fullname
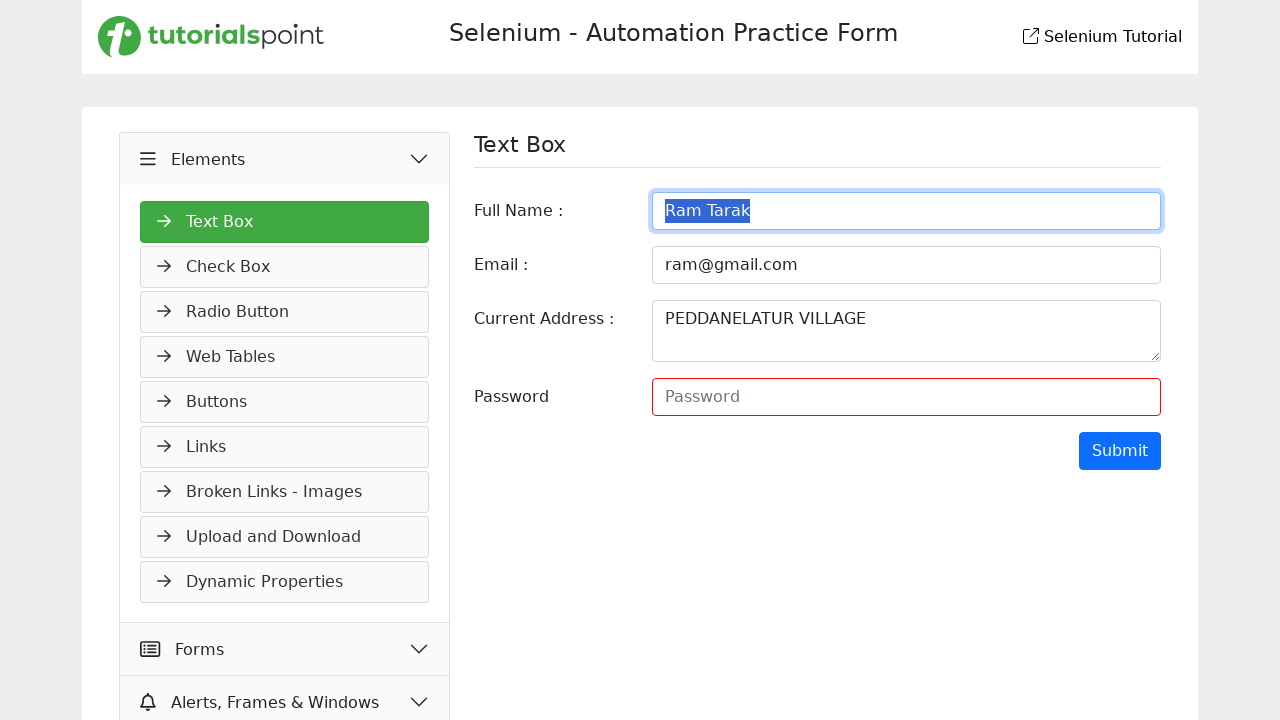

Focused on password field on #password
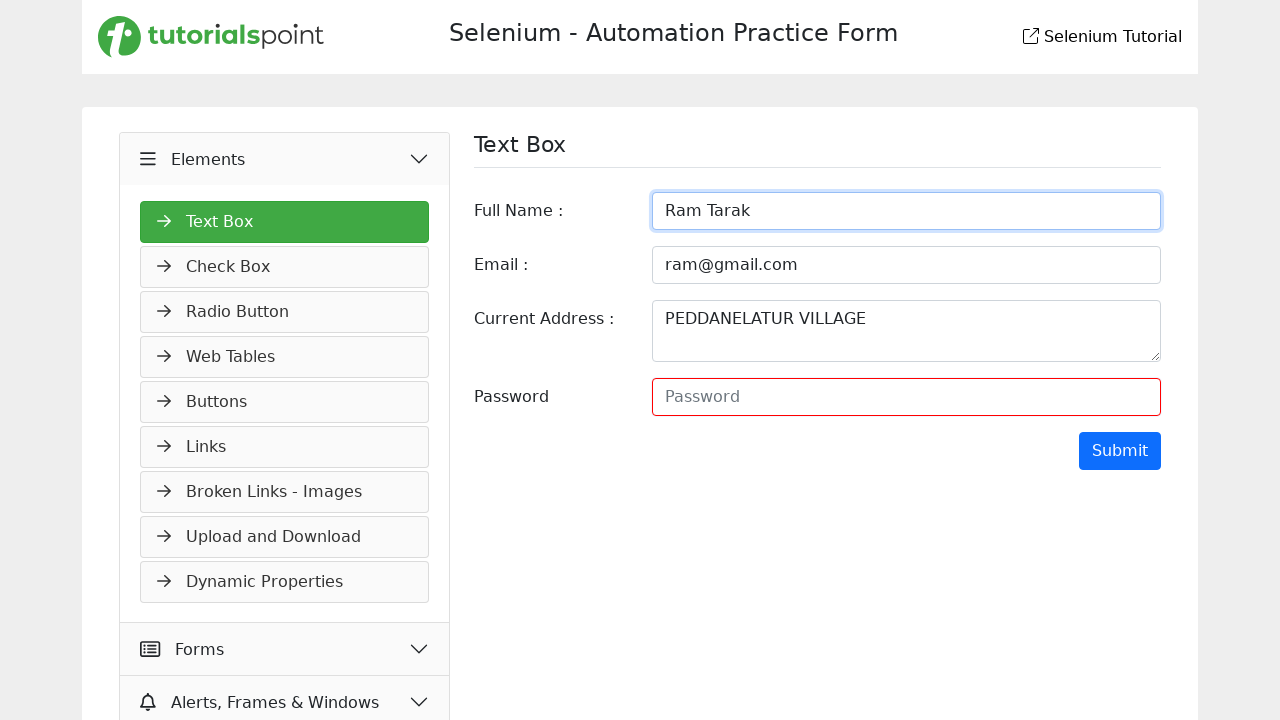

Pressed Control+V to paste copied text into password field on #password
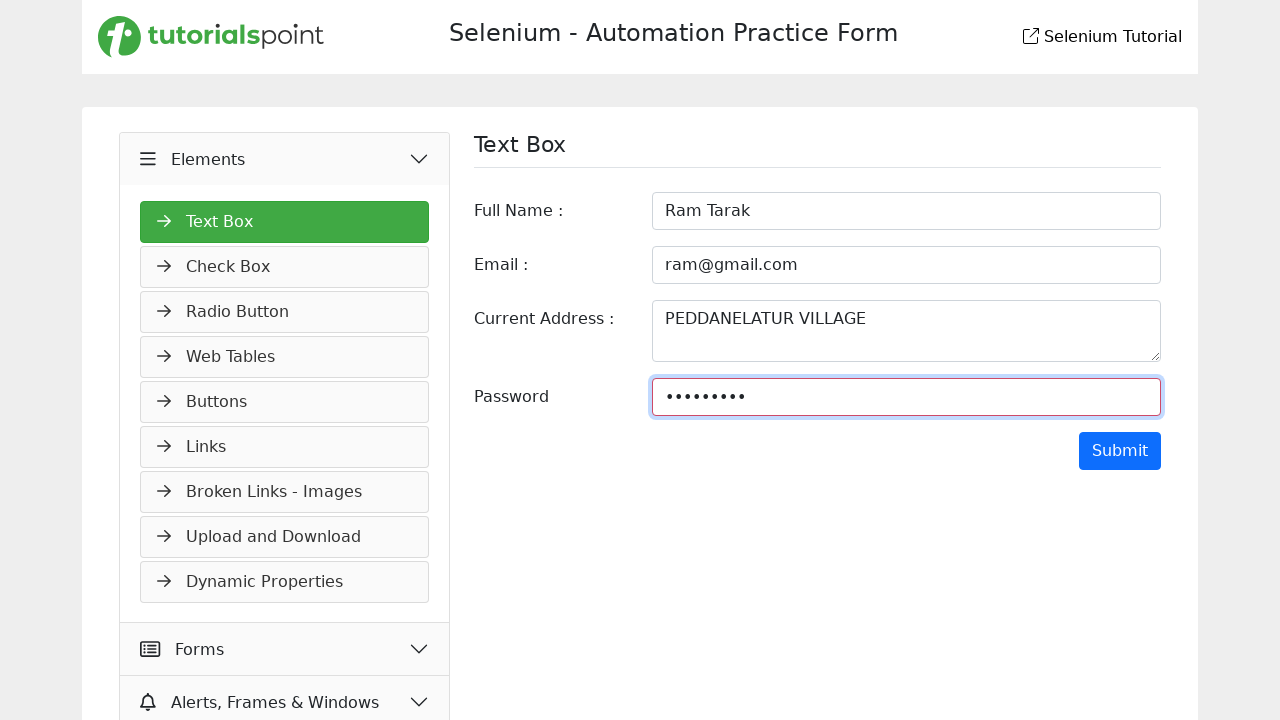

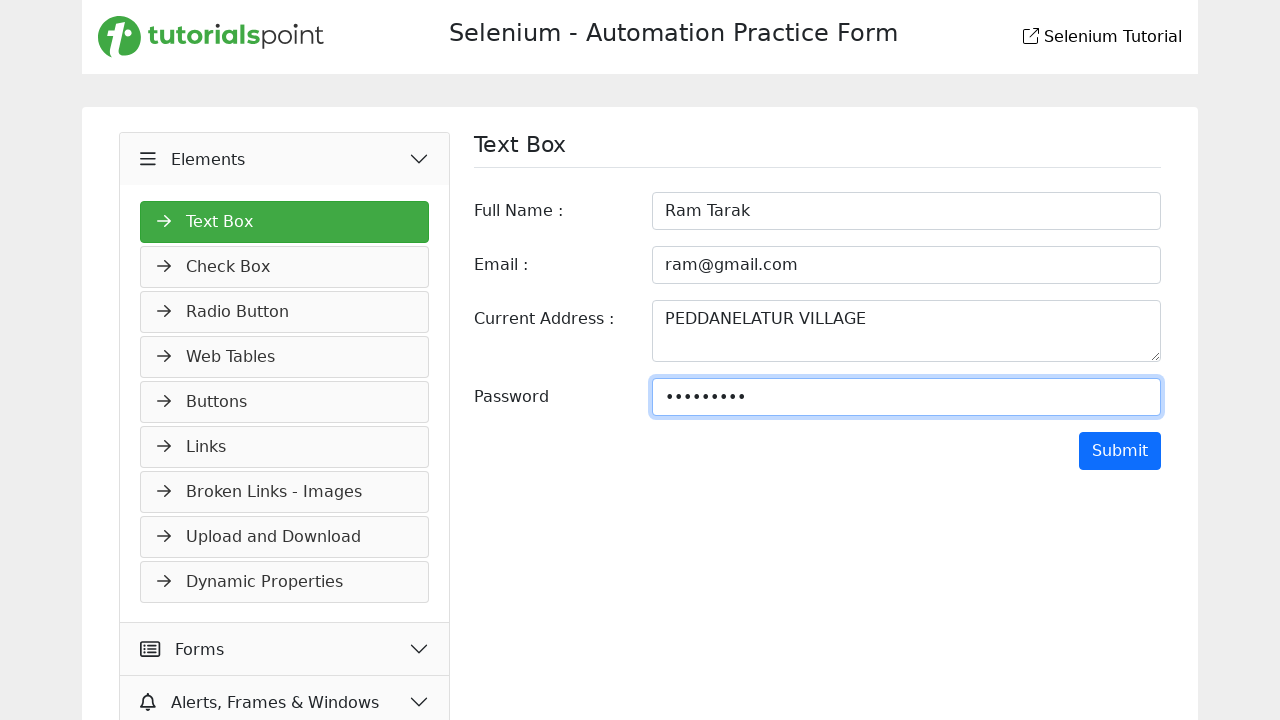